Tests hover menu functionality by hovering over menu items to reveal submenus and clicking on a secondary menu item

Starting URL: https://crossbrowsertesting.github.io/hover-menu.html

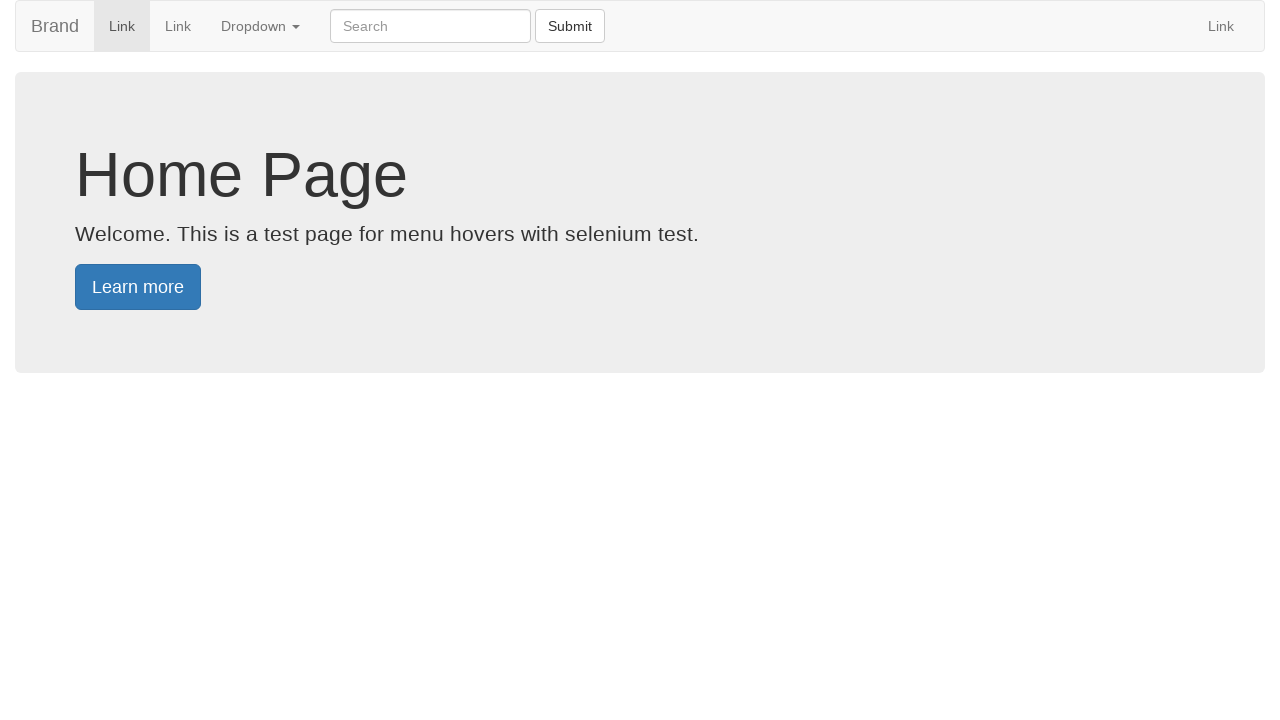

Menu caret element loaded
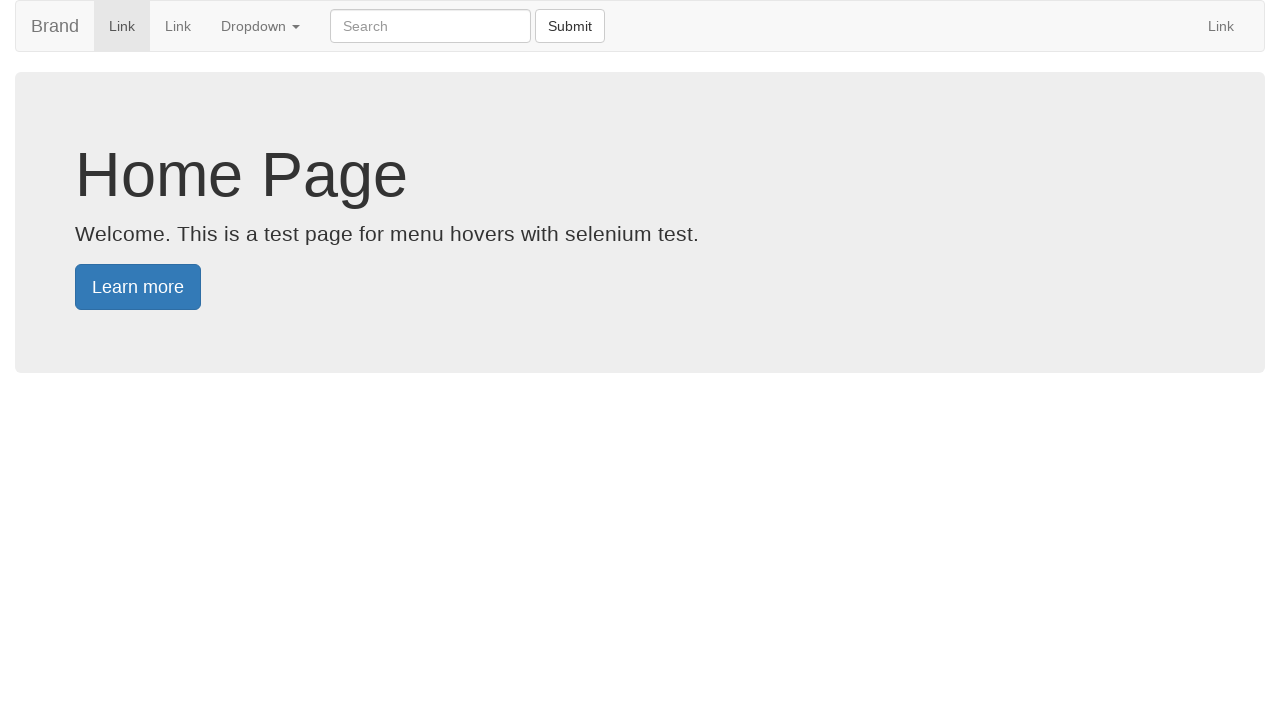

Hovered over main menu caret to reveal submenu at (296, 27) on span.caret
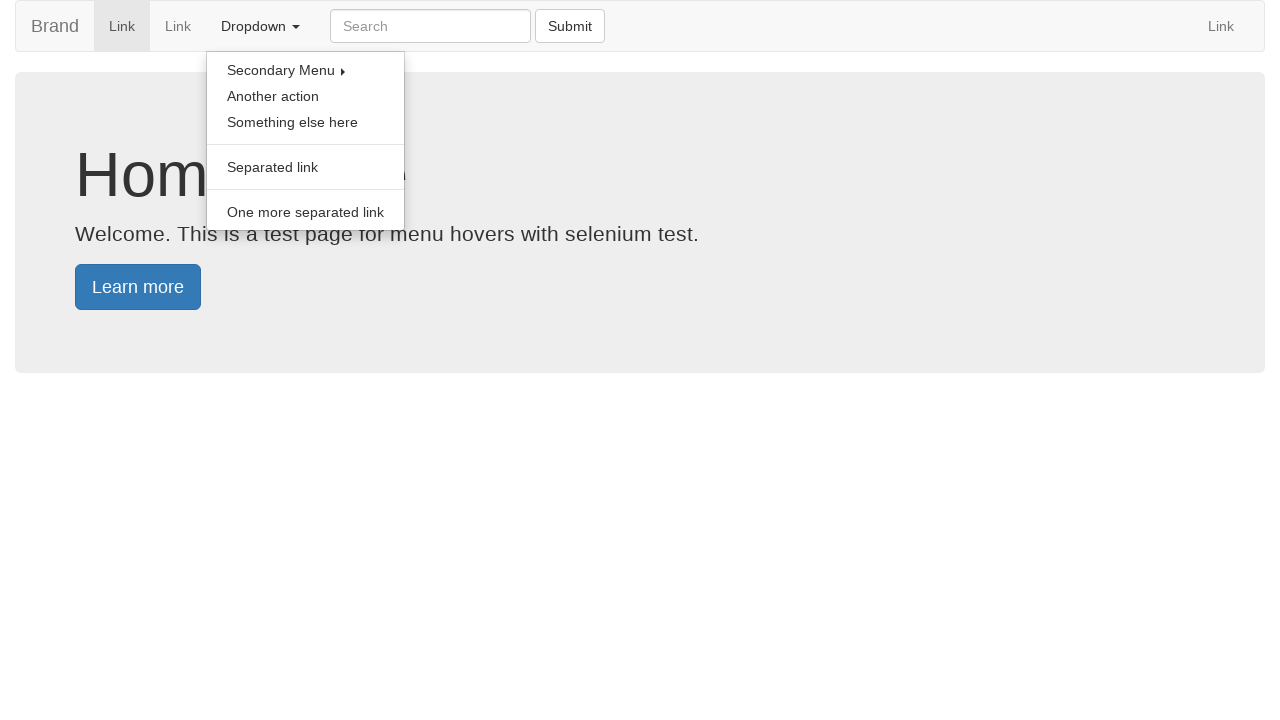

Hovered over submenu triangle to reveal secondary menu at (343, 72) on span.glyphicon-triangle-right
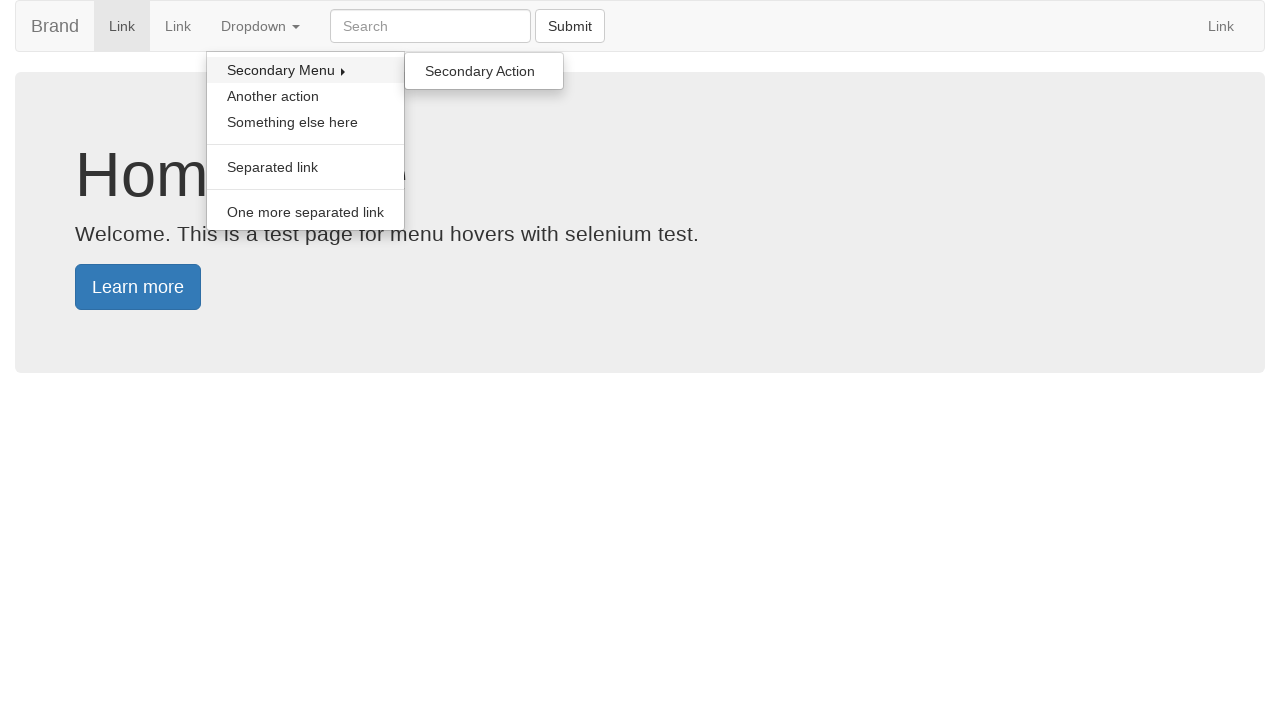

Clicked on secondary menu item at (484, 71) on ul.secondary a
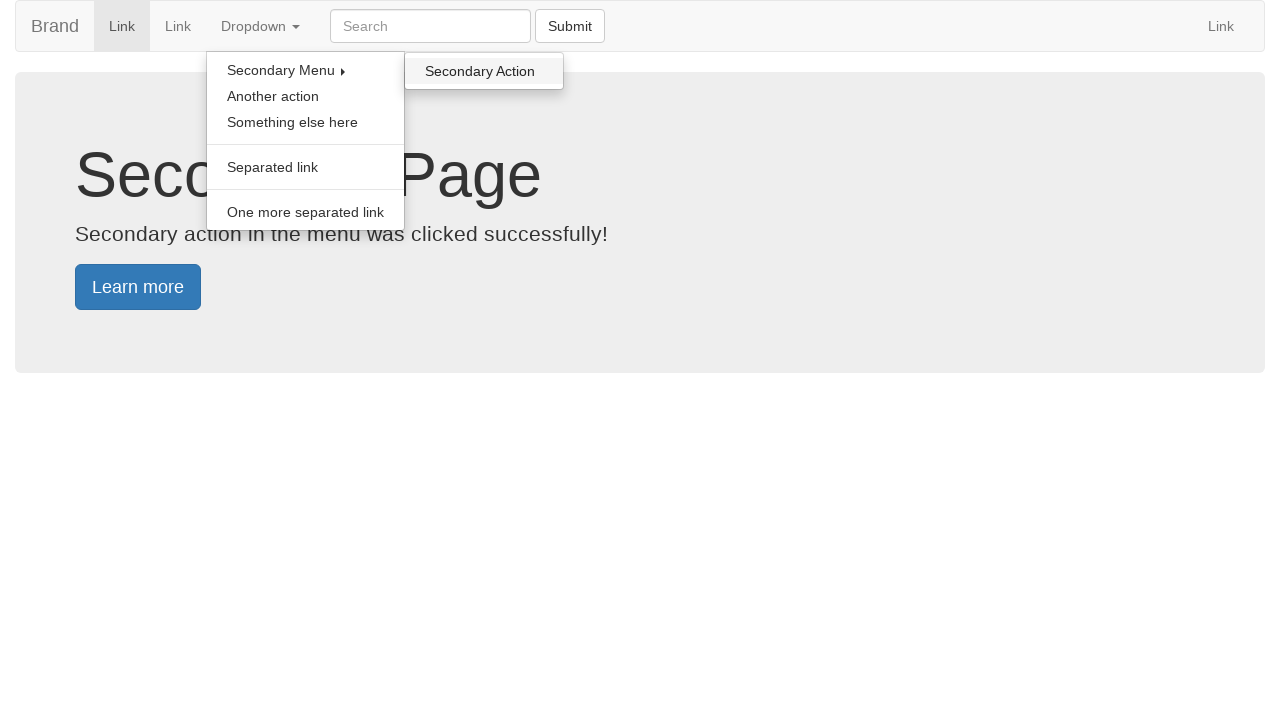

Secondary page content loaded and verified
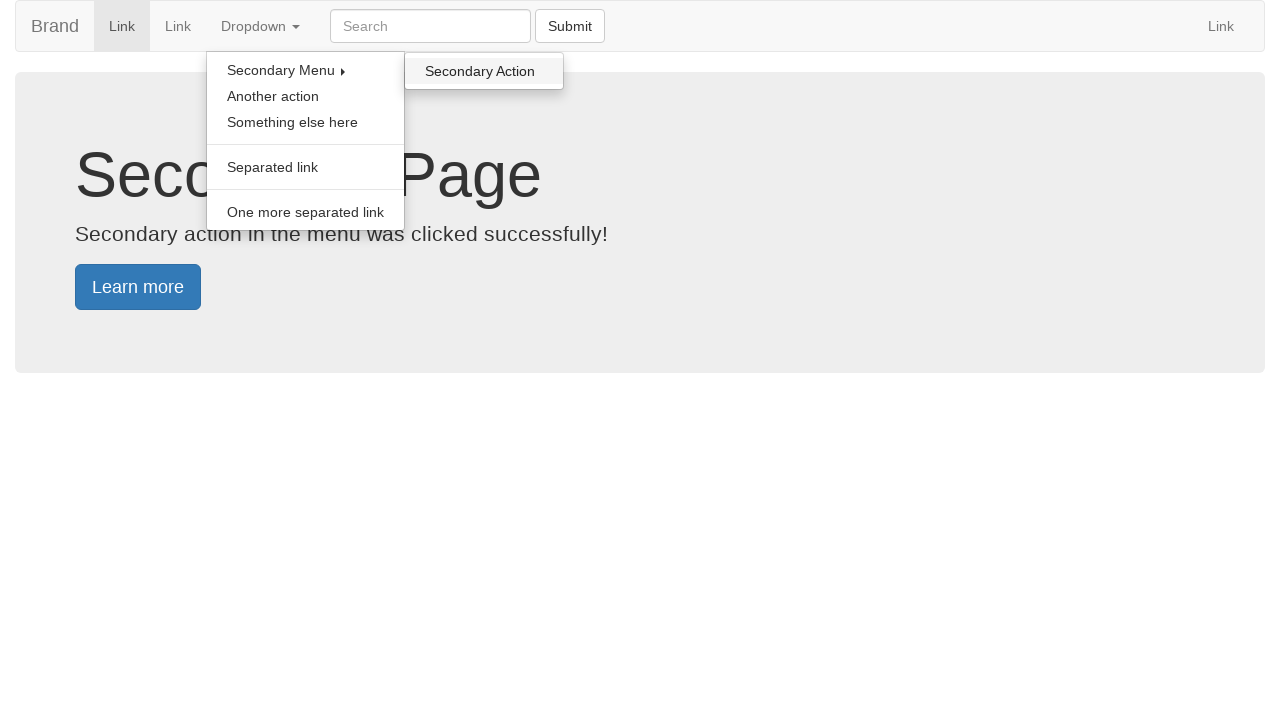

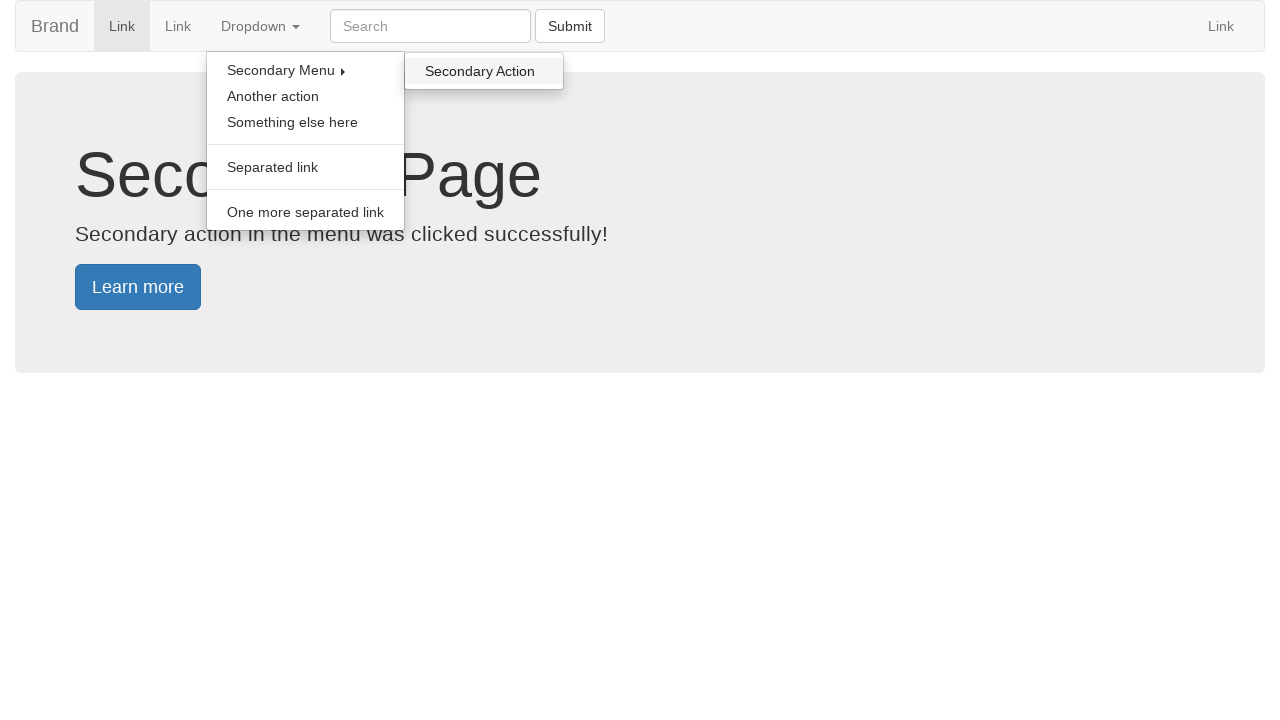